Tests that the todo counter displays the correct number of items

Starting URL: https://demo.playwright.dev/todomvc

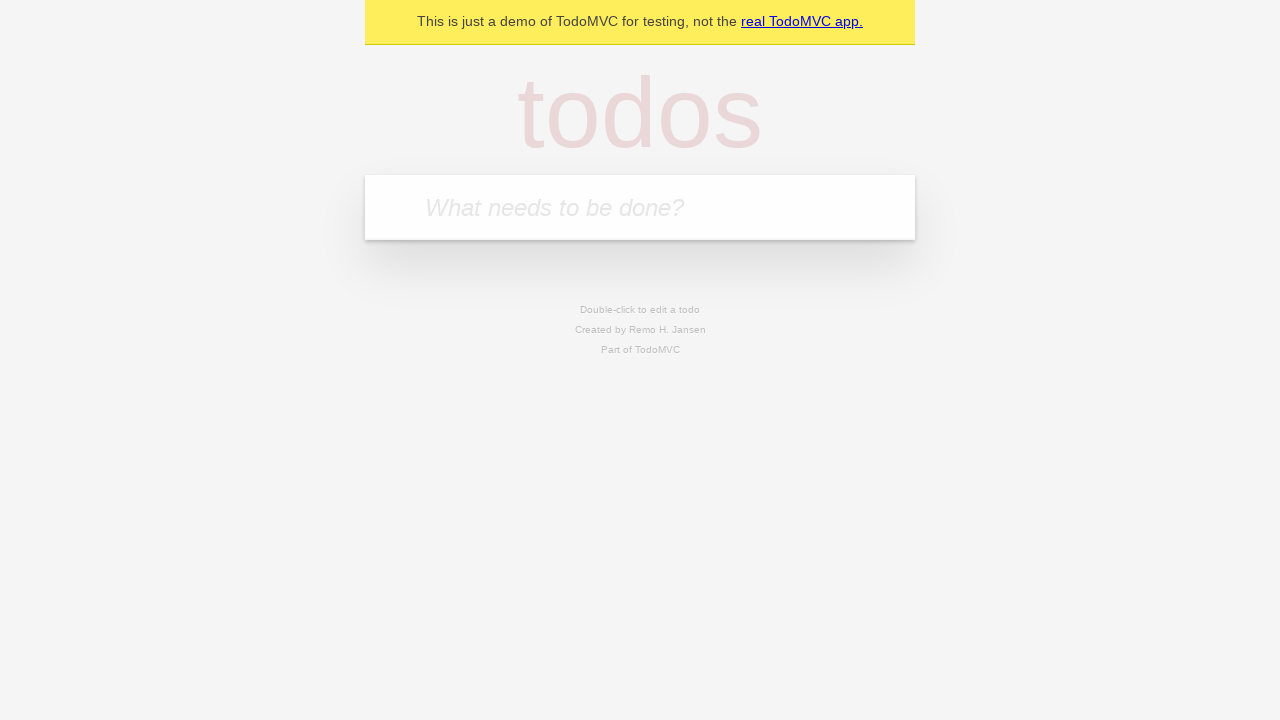

Located the 'What needs to be done?' input field
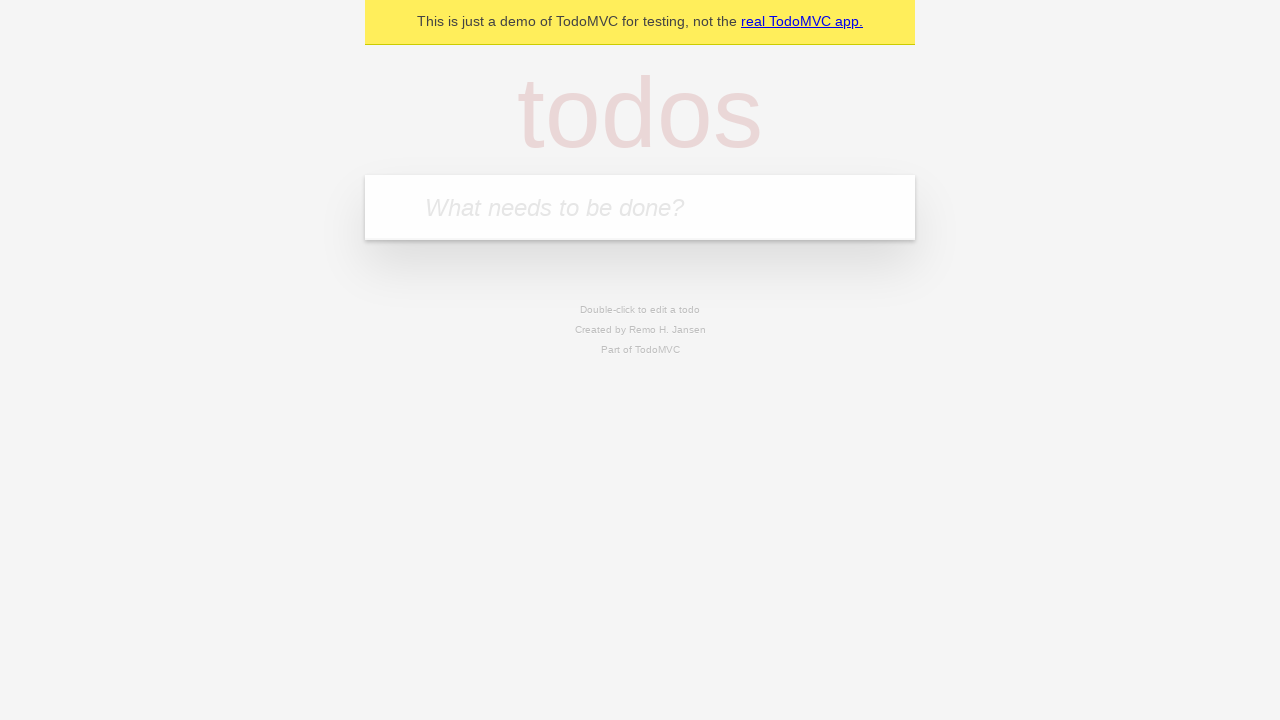

Filled first todo input with 'buy some cheese' on internal:attr=[placeholder="What needs to be done?"i]
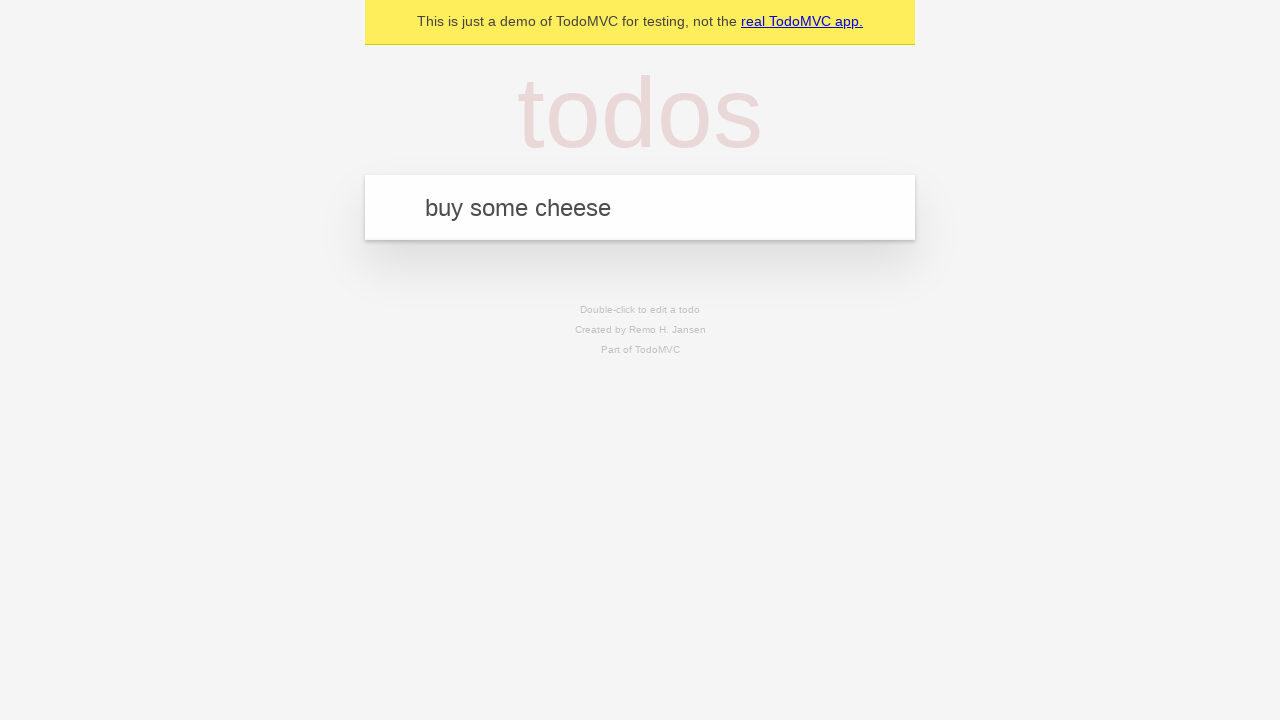

Pressed Enter to submit first todo on internal:attr=[placeholder="What needs to be done?"i]
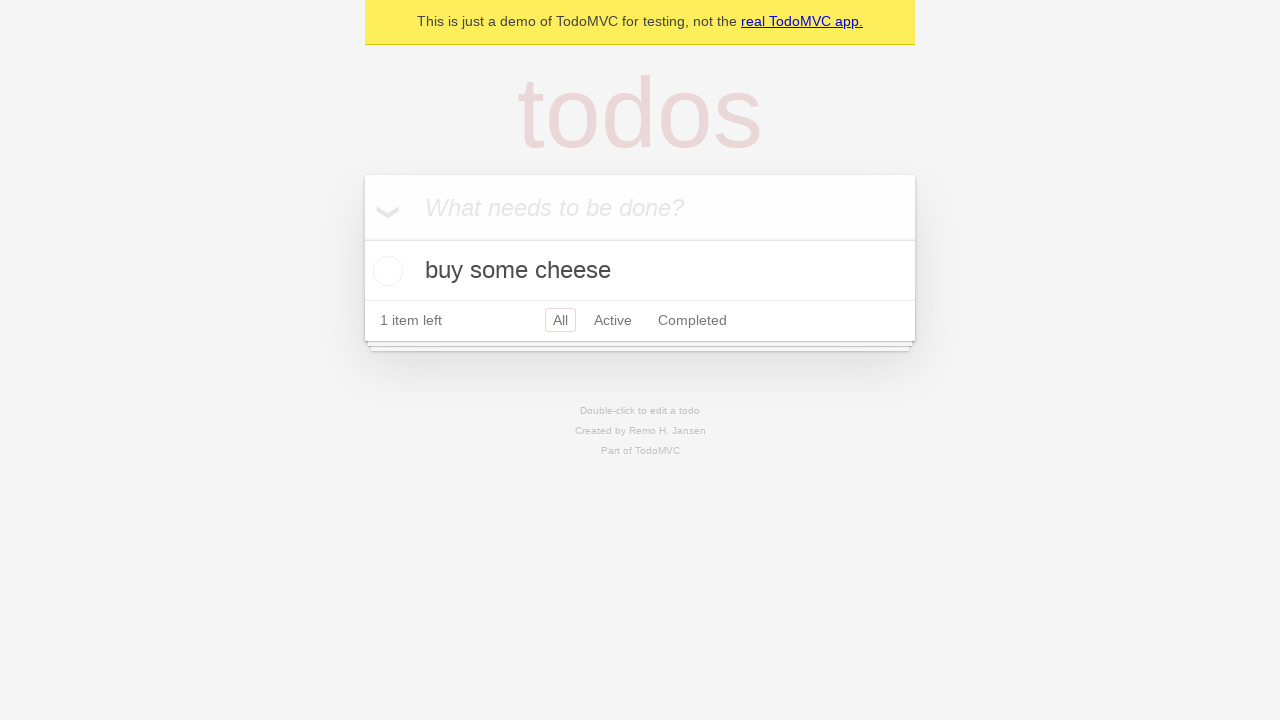

Todo counter element loaded and is visible
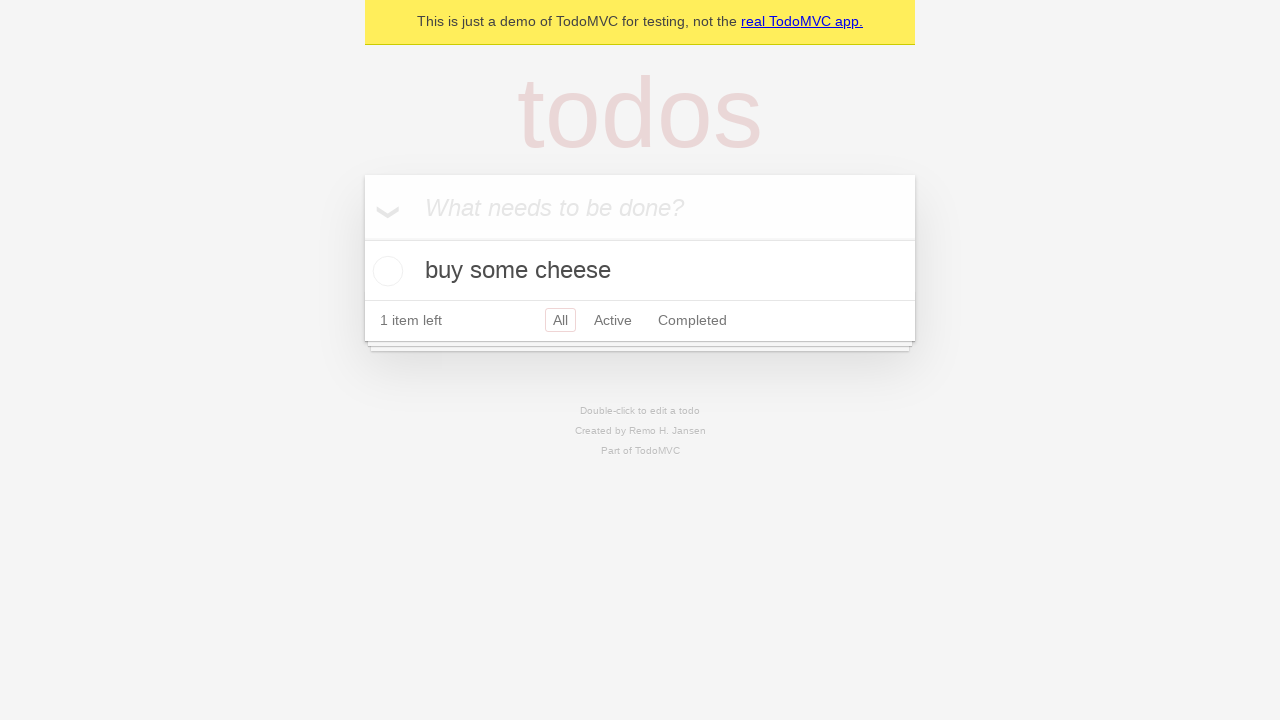

Filled second todo input with 'feed the cat' on internal:attr=[placeholder="What needs to be done?"i]
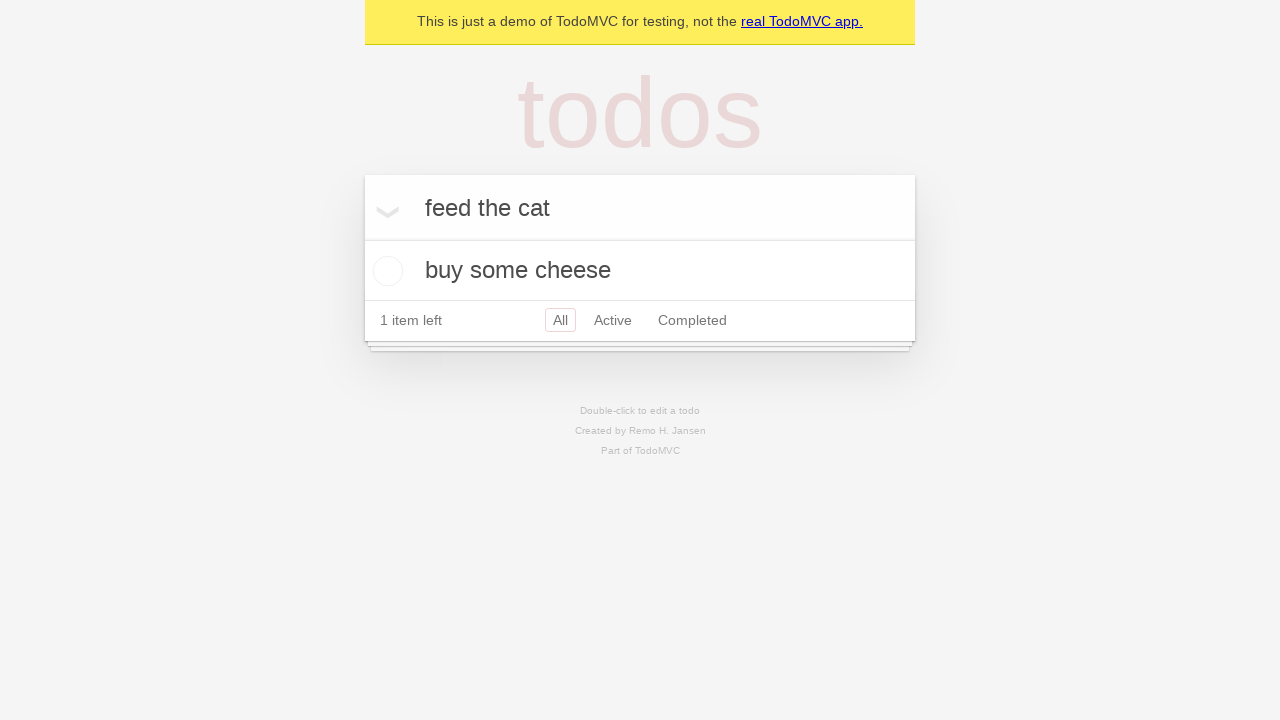

Pressed Enter to submit second todo on internal:attr=[placeholder="What needs to be done?"i]
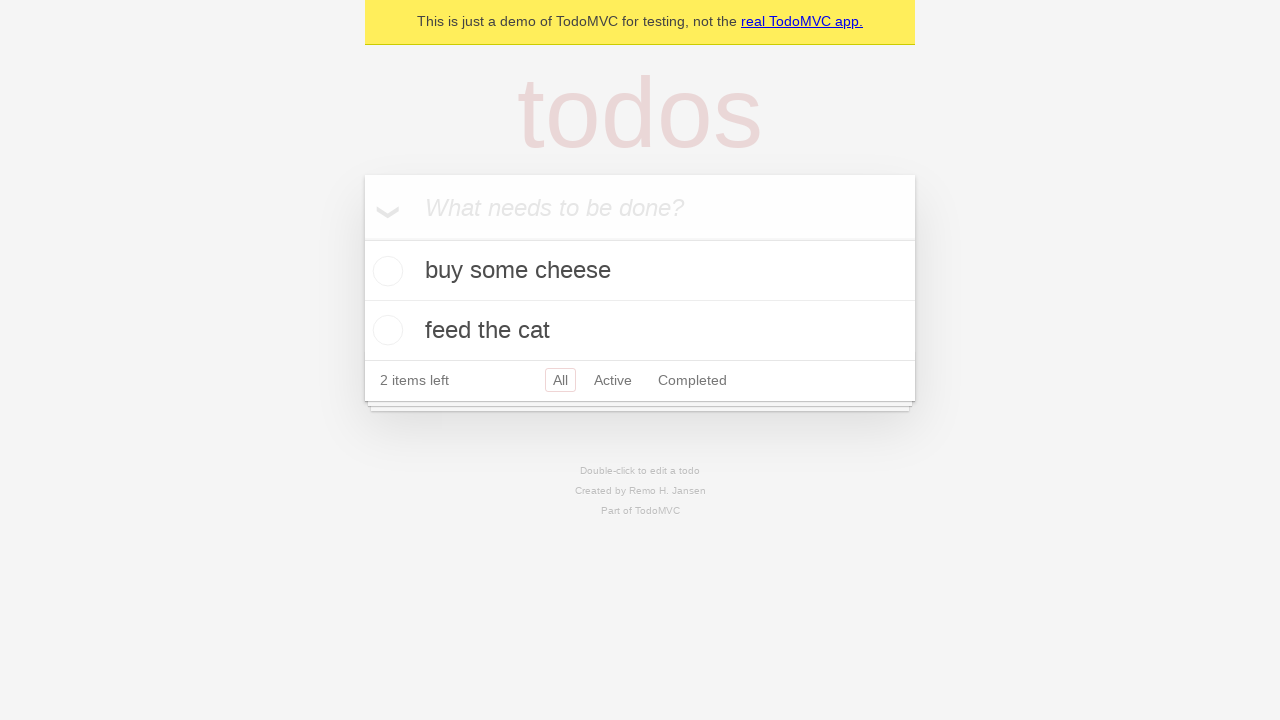

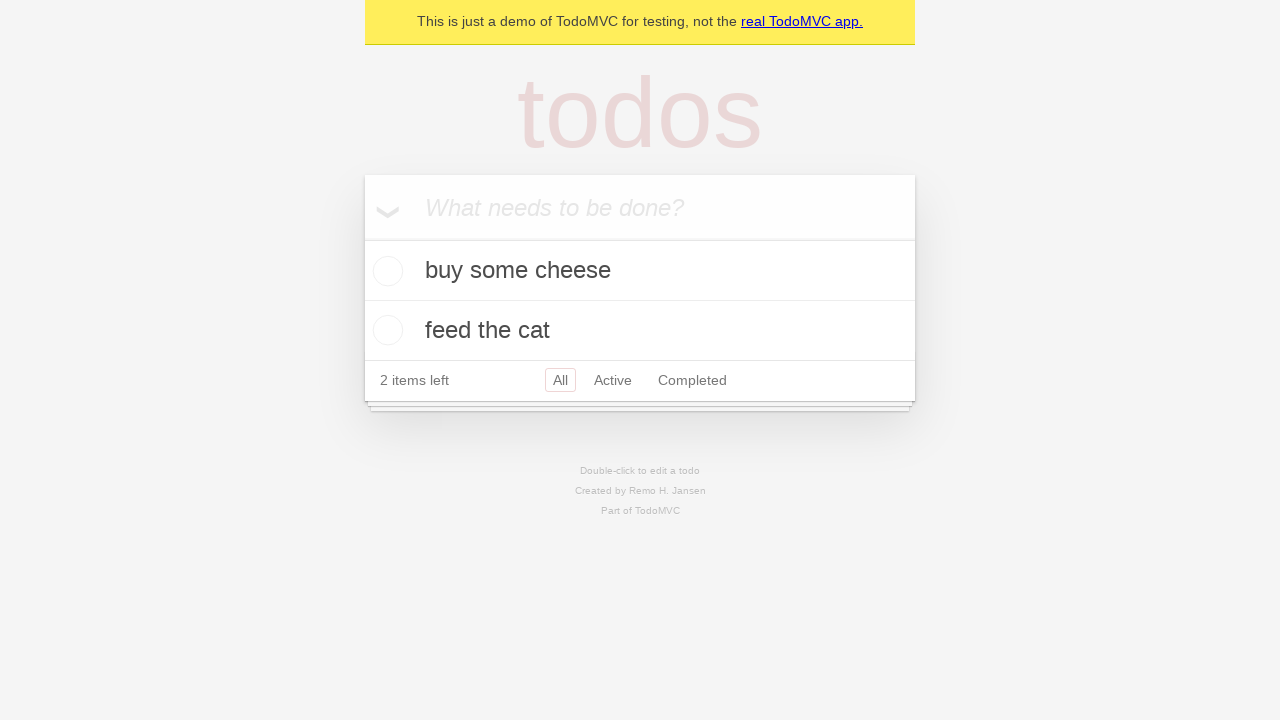